Tests a contact form by filling in name and message fields, solving a math captcha by extracting and adding two numbers, then submitting the form.

Starting URL: https://ultimateqa.com/filling-out-forms/

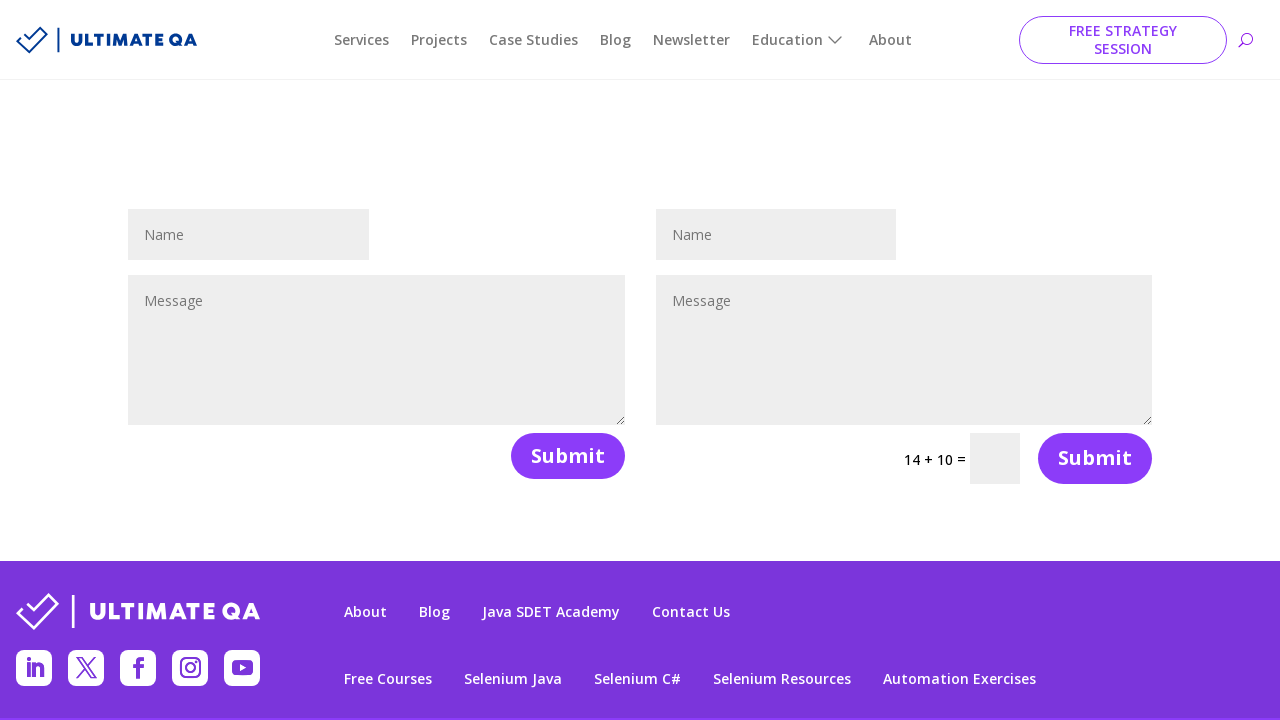

Cleared name field on xpath=//input[@id='et_pb_contact_name_1']
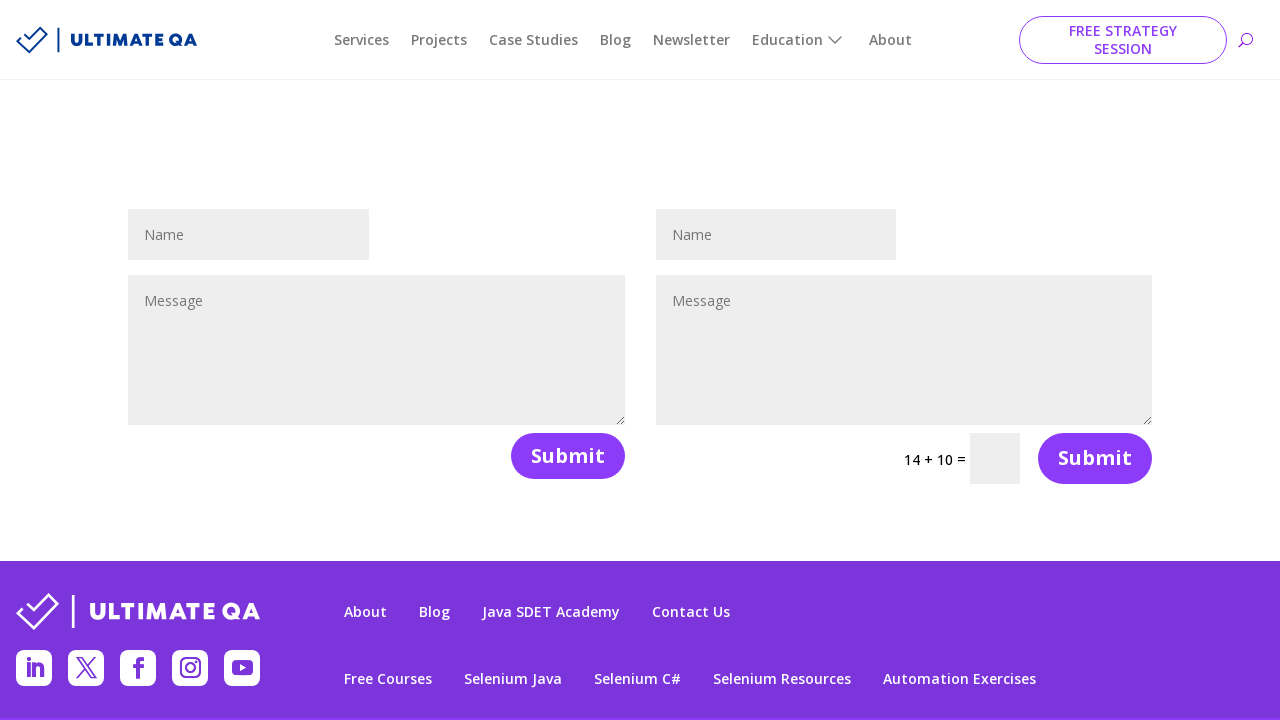

Filled name field with 'Jennifer' on xpath=//input[@id='et_pb_contact_name_1']
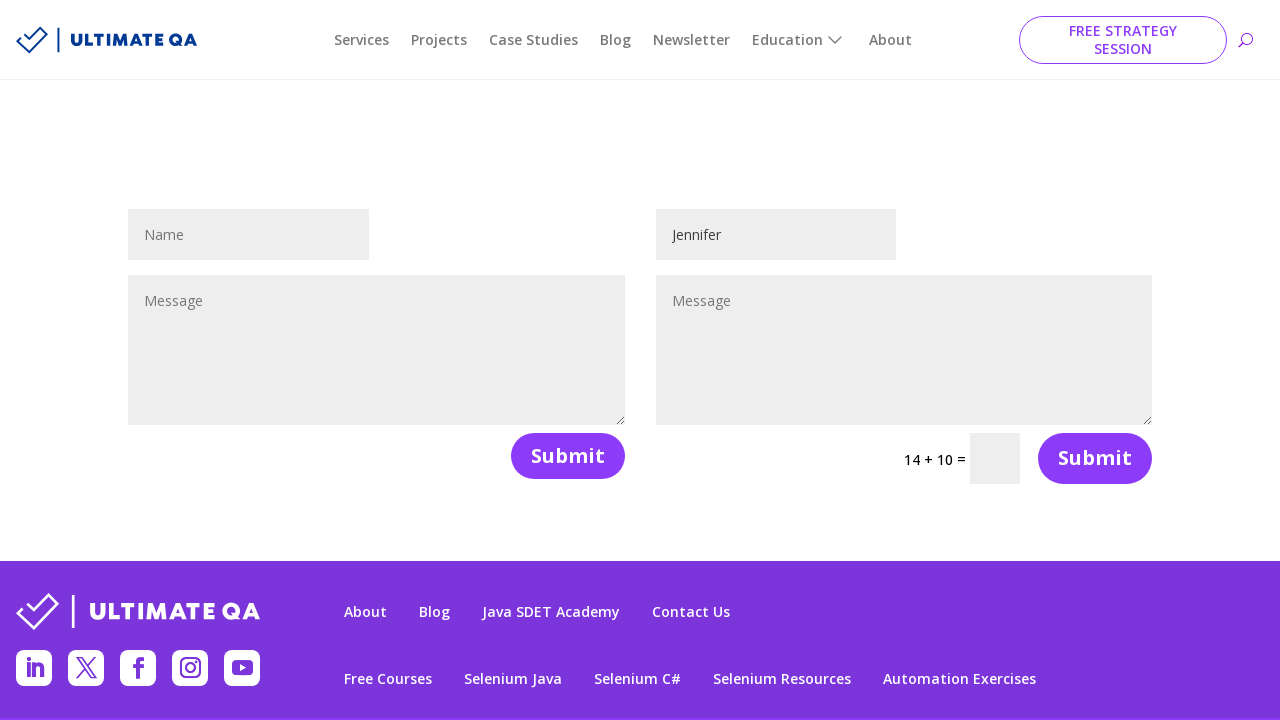

Cleared message text area on xpath=//textarea[@id='et_pb_contact_message_1']
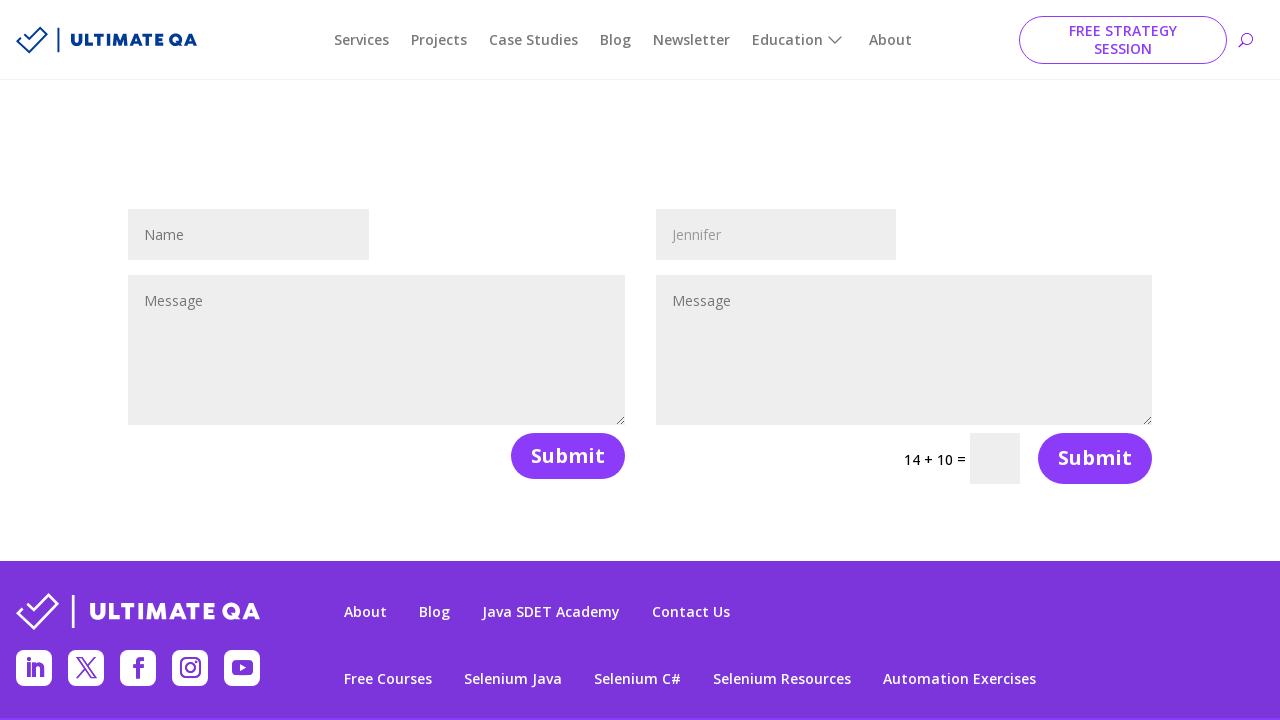

Filled message text area with test message on xpath=//textarea[@id='et_pb_contact_message_1']
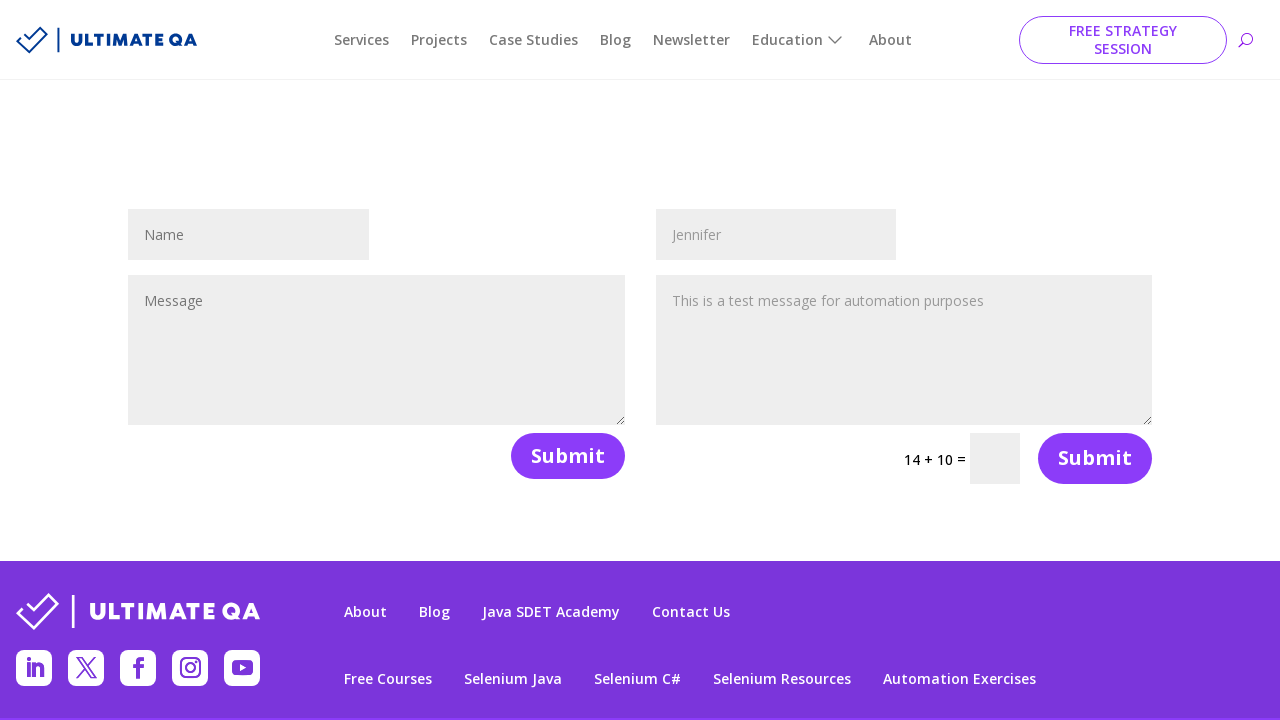

Retrieved captcha question text
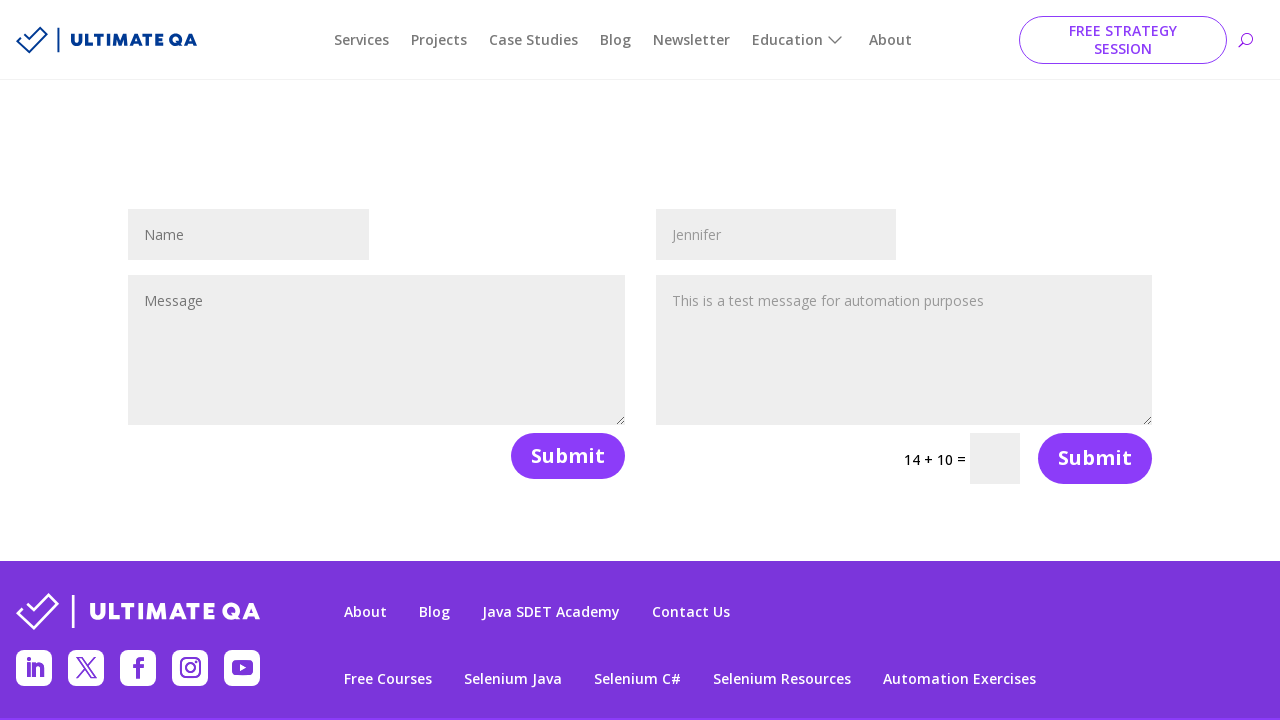

Extracted captcha numbers and calculated sum: 14 + 10 = 24
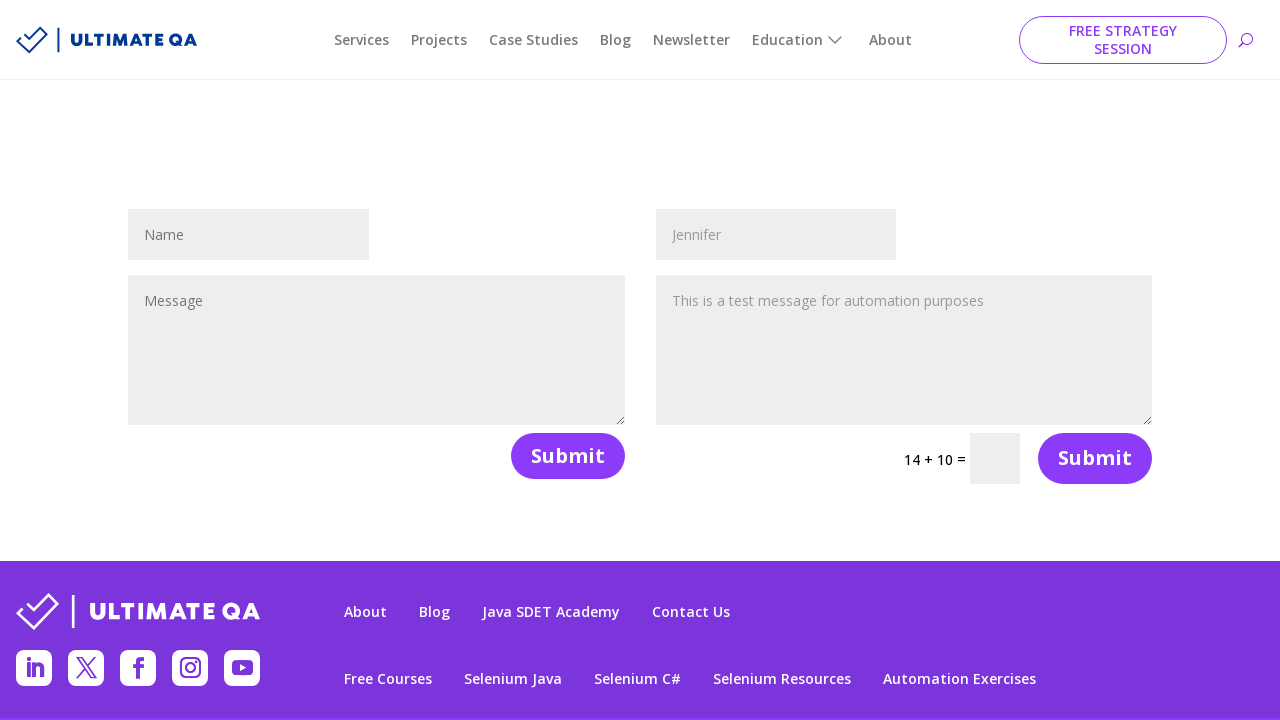

Filled captcha field with answer '24' on xpath=//input[@class='input et_pb_contact_captcha']
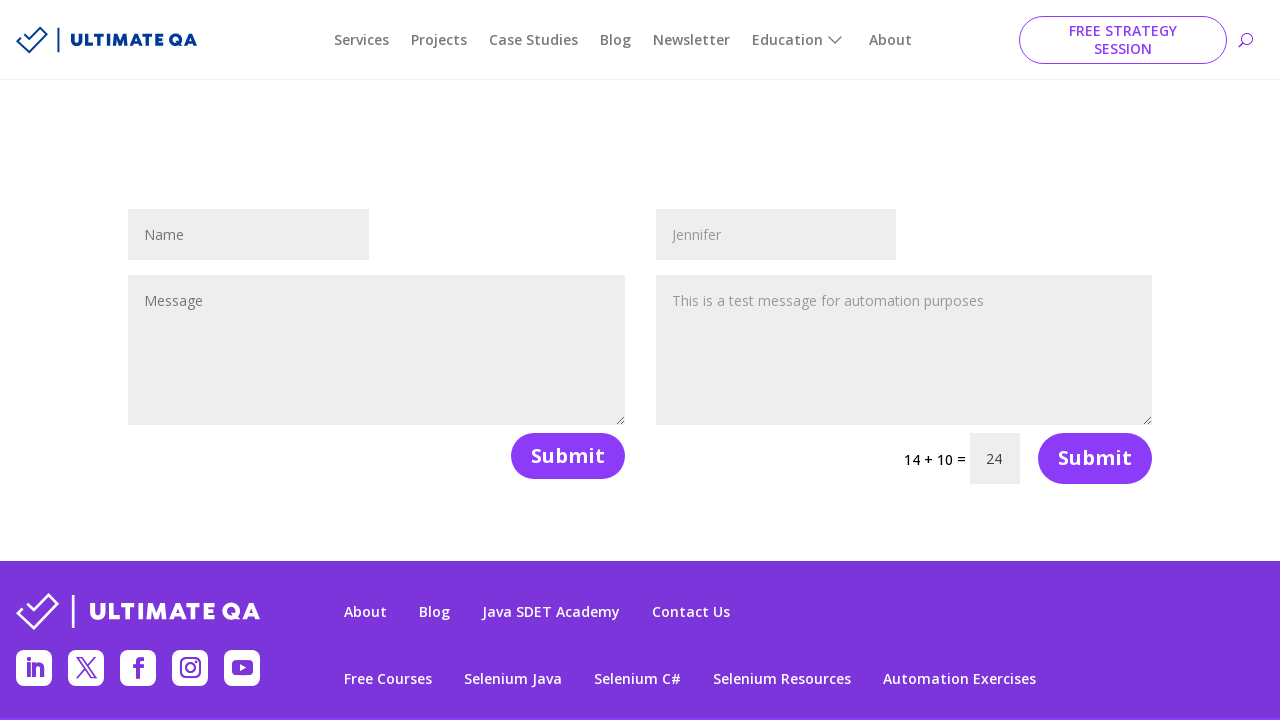

Clicked submit button to submit contact form at (1095, 458) on xpath=//button[@name='et_builder_submit_button'] >> nth=1
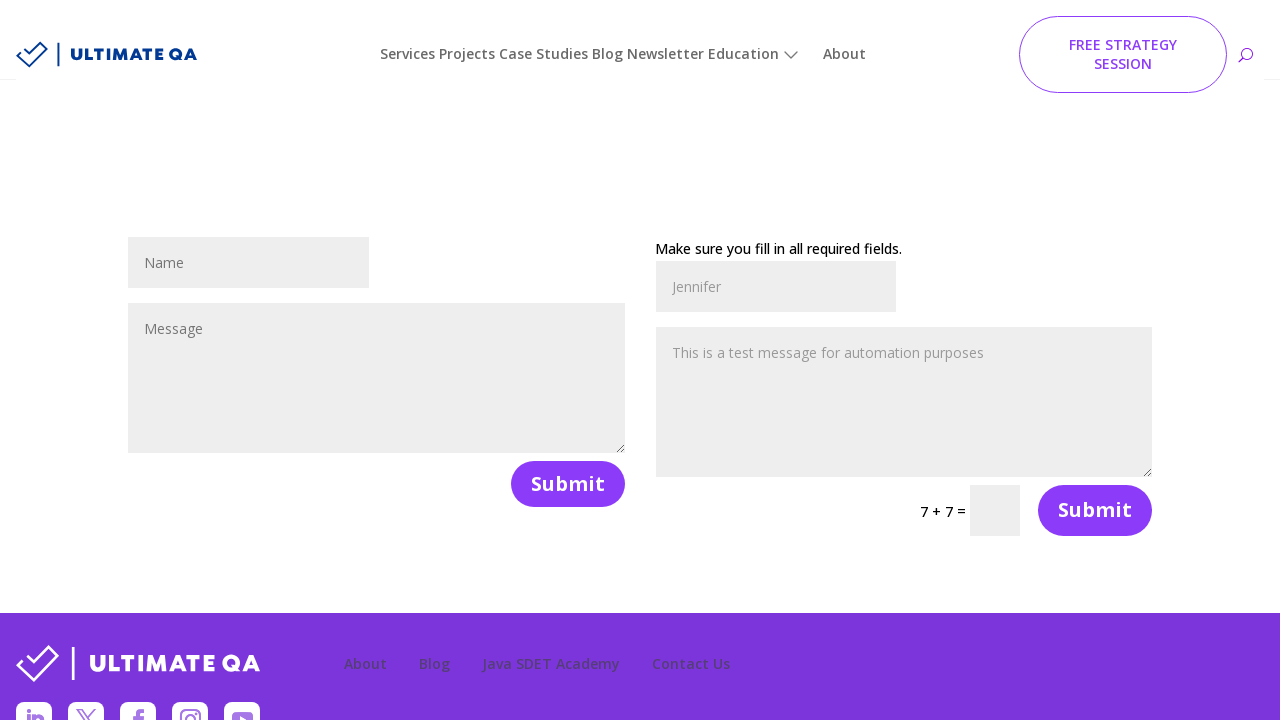

Success message appeared - form submission confirmed
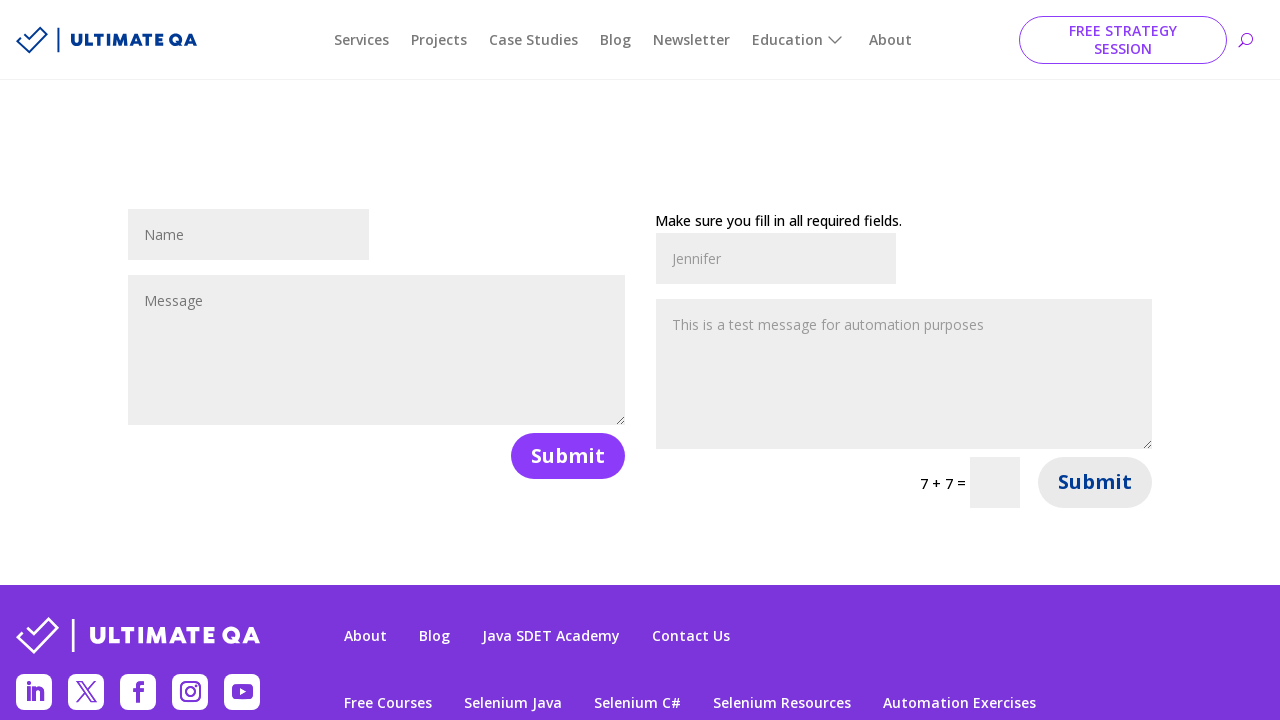

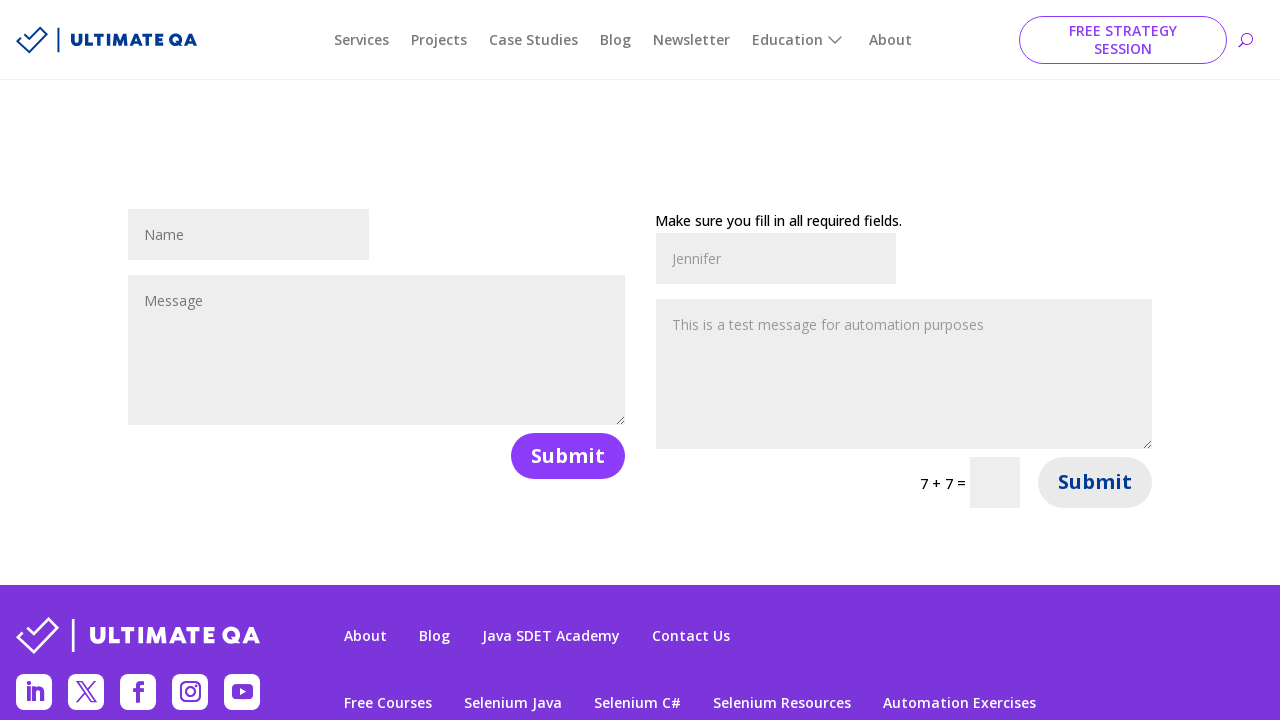